Navigates to the Selenium HQ website using Chrome browser

Starting URL: https://www.seleniumhq.org

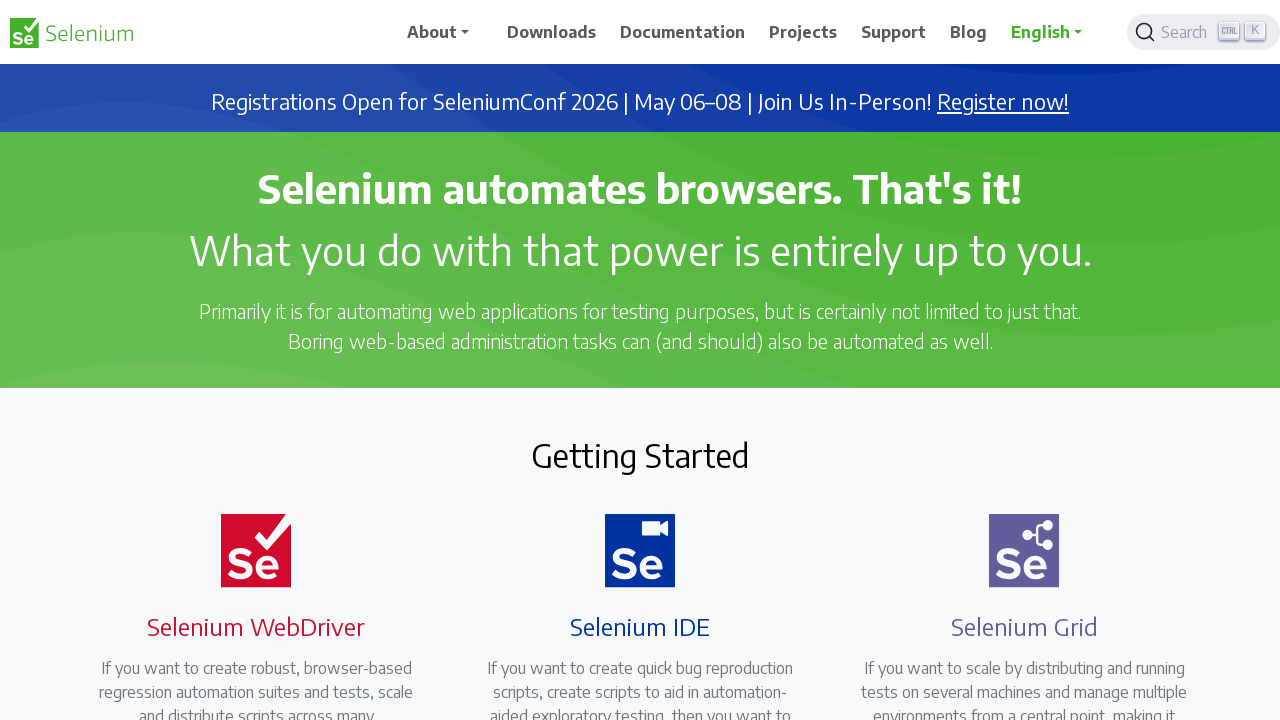

Navigated to Selenium HQ website
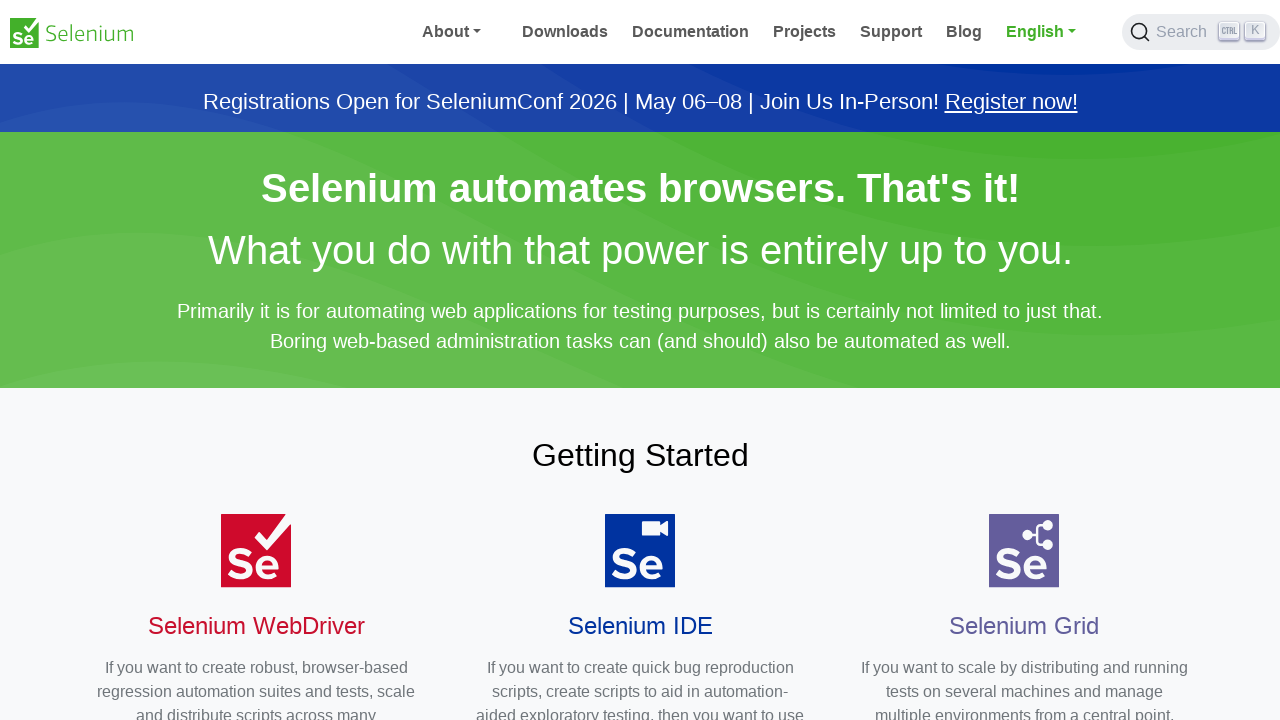

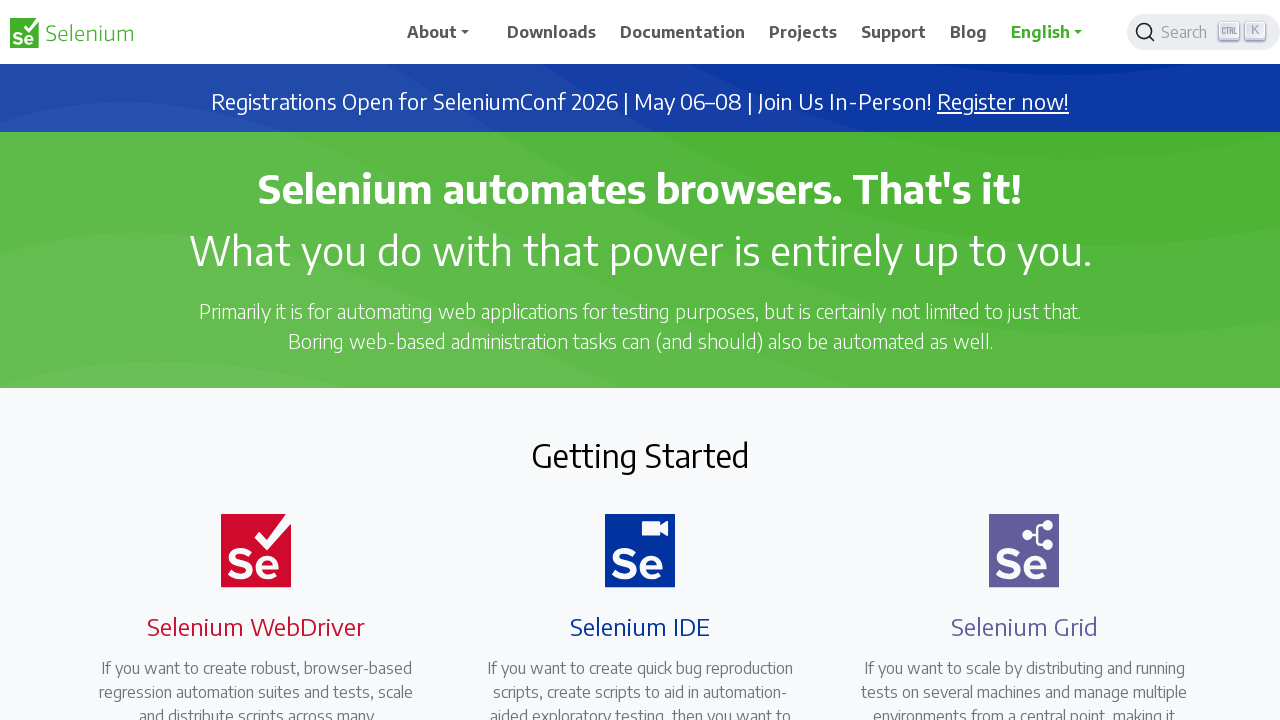